Tests dropdown selection functionality by selecting an option with value 'def' from a combobox

Starting URL: https://omayo.blogspot.com/

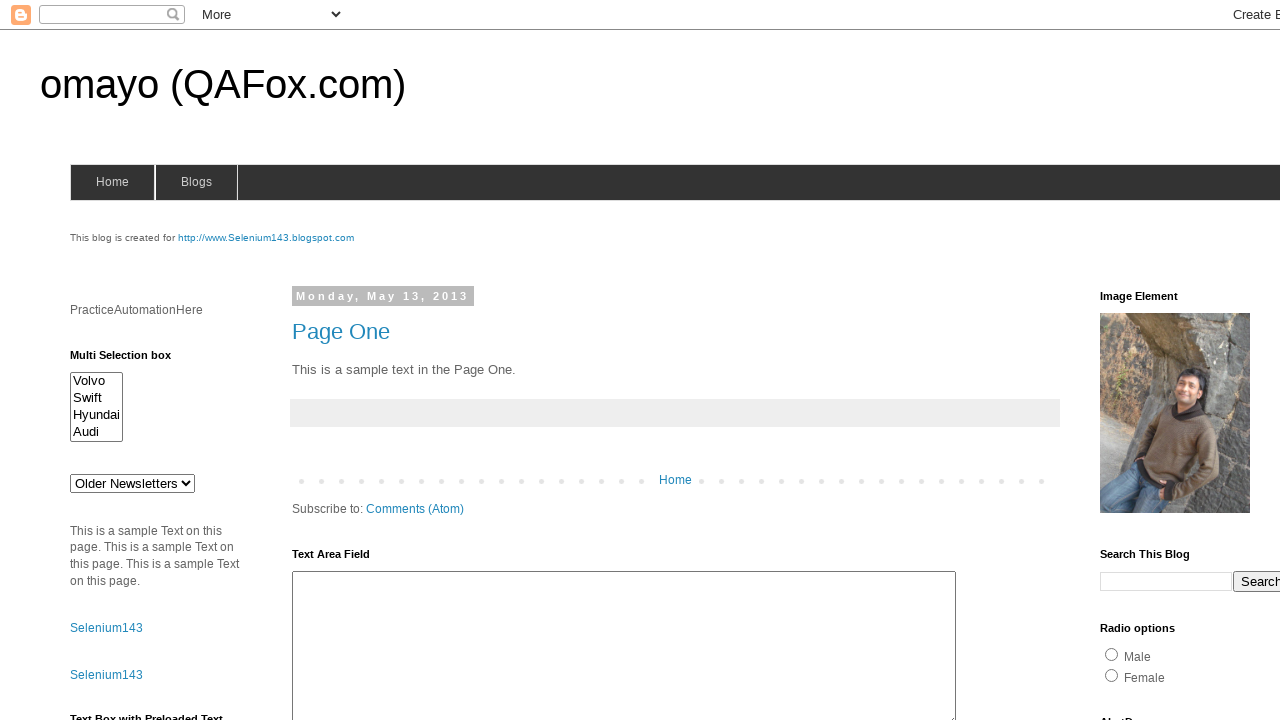

Located dropdown element with class 'combobox'
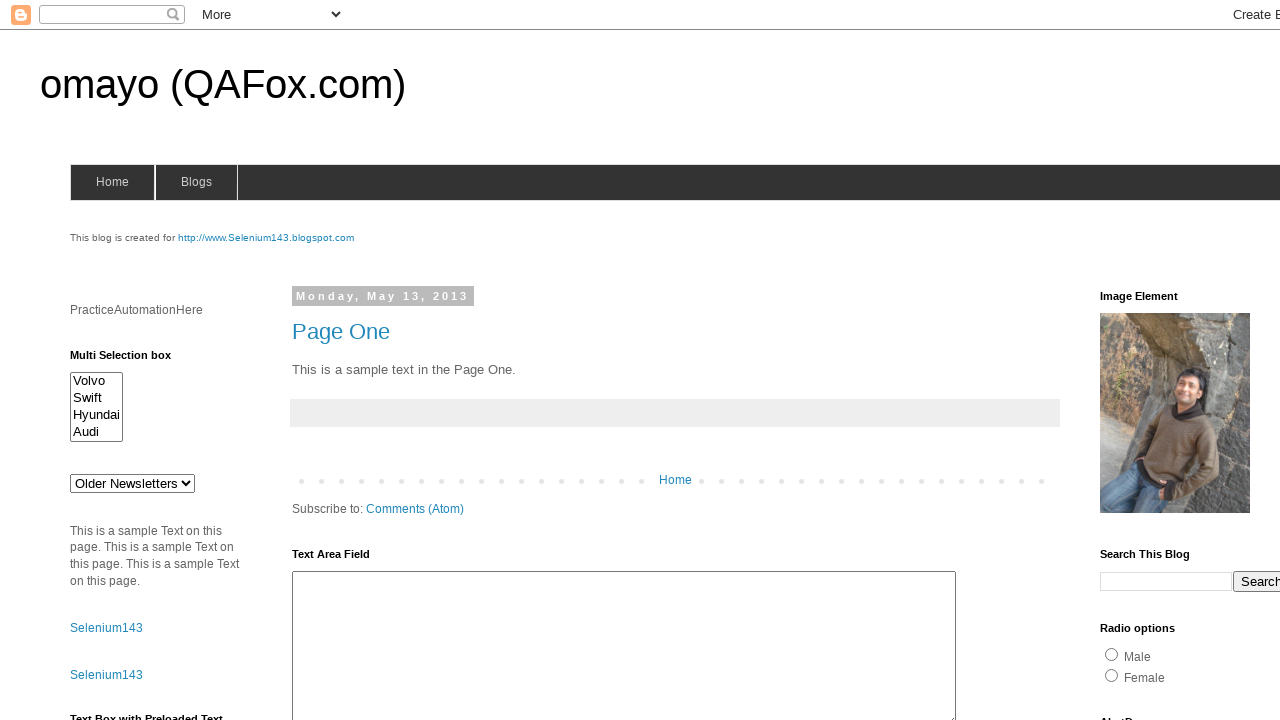

Selected option with value 'def' from dropdown on xpath=//*[@class='combobox']
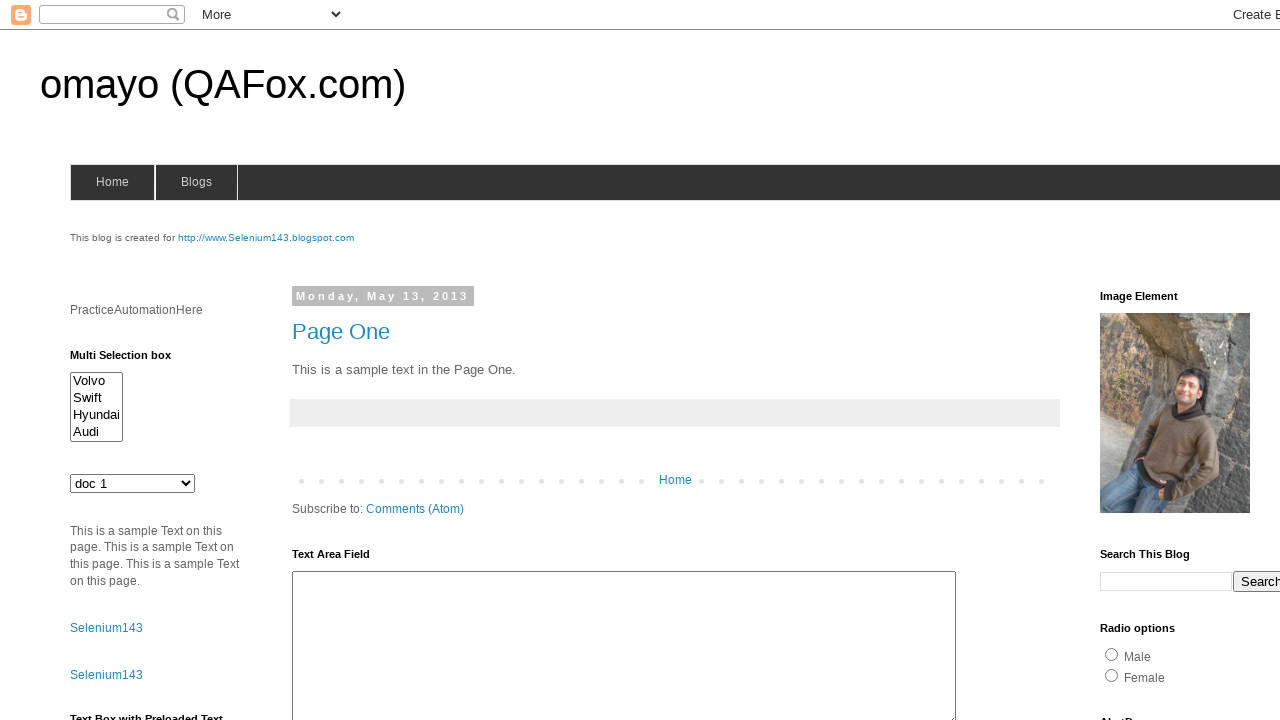

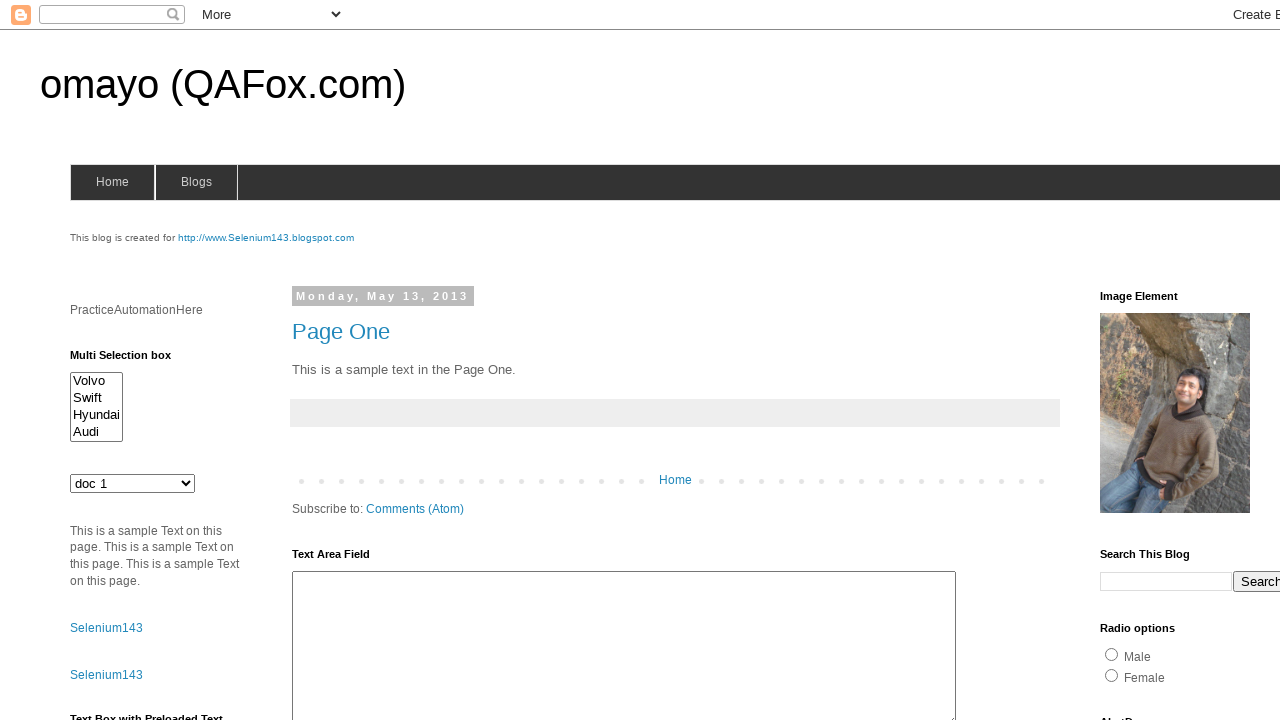